Tests range slider interaction by dragging the slider handle horizontally to change its value

Starting URL: https://rangeslider.js.org/

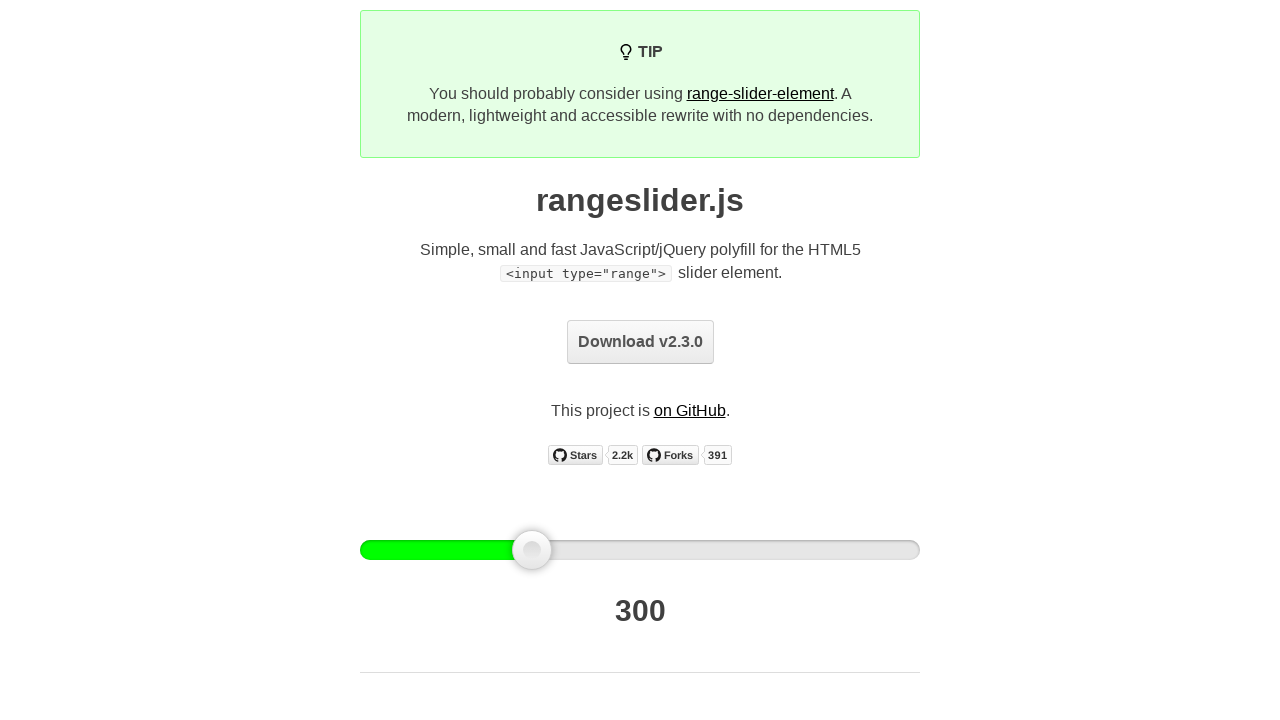

Located the range slider handle element
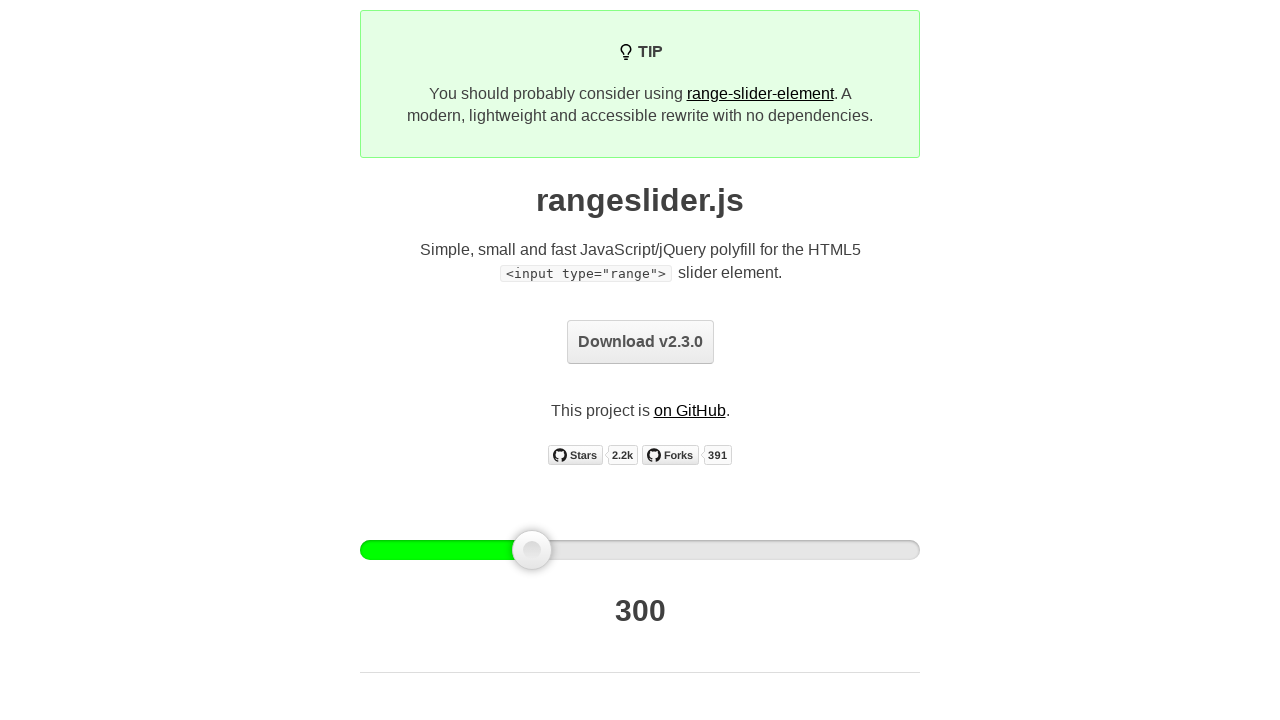

Waited for range slider to become visible
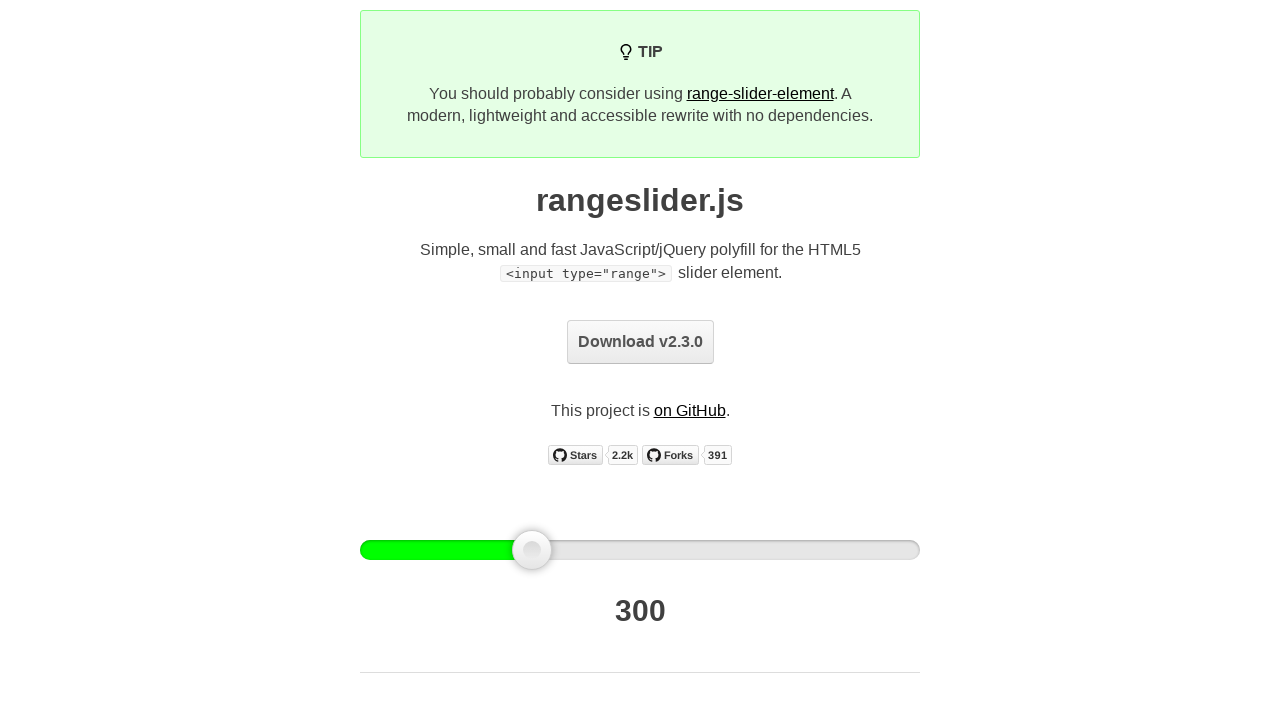

Retrieved bounding box of the slider element
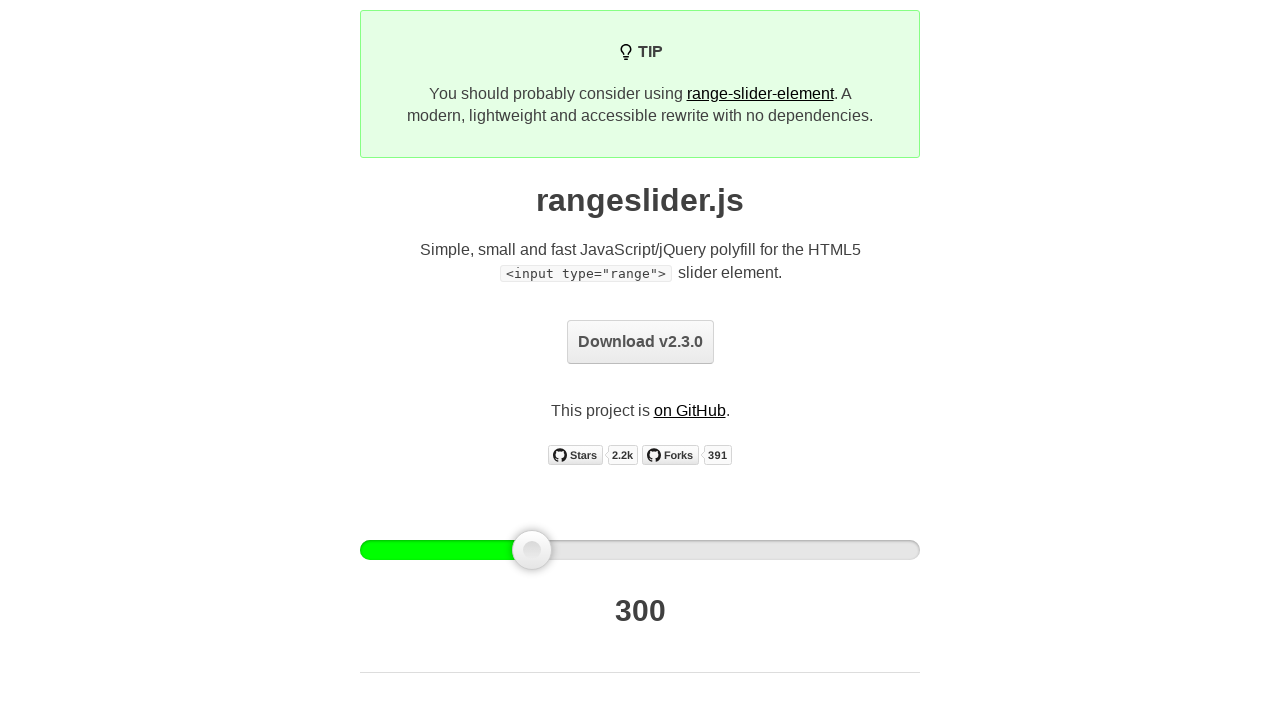

Moved mouse to center of slider handle at (640, 550)
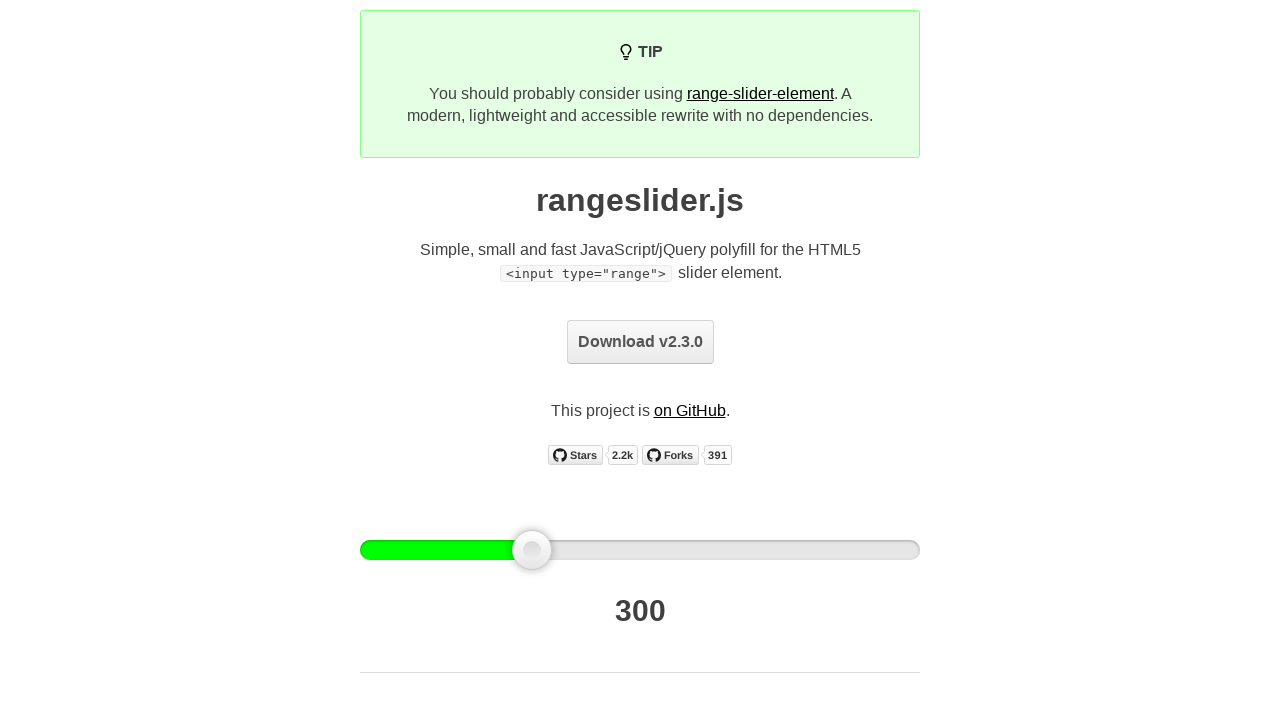

Pressed down mouse button on slider handle at (640, 550)
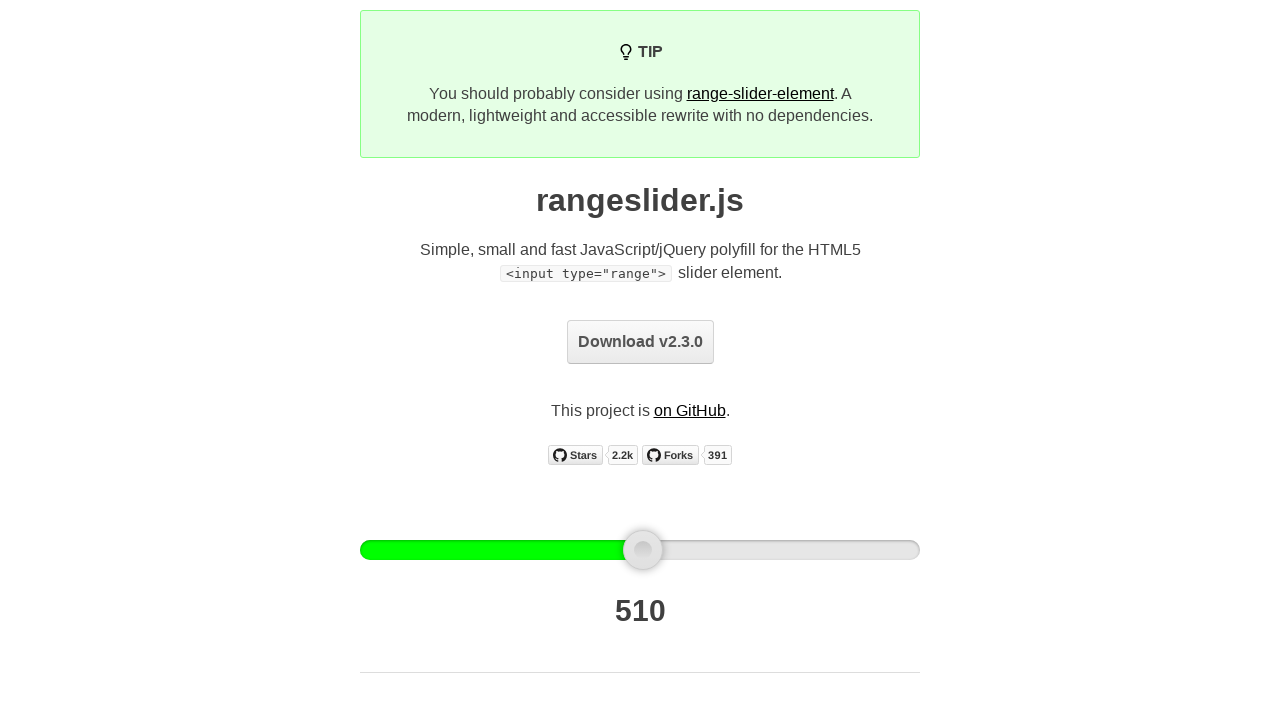

Dragged slider handle vertically downward by 100 pixels at (640, 650)
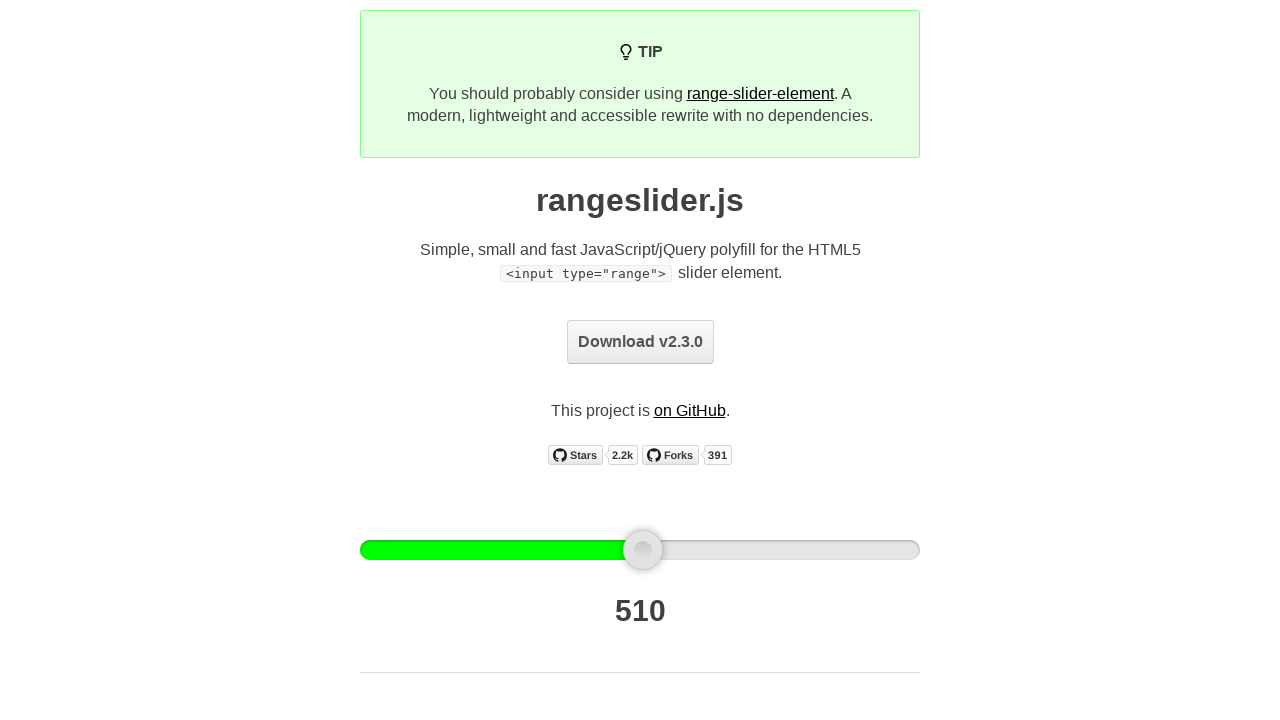

Released mouse button after vertical drag at (640, 650)
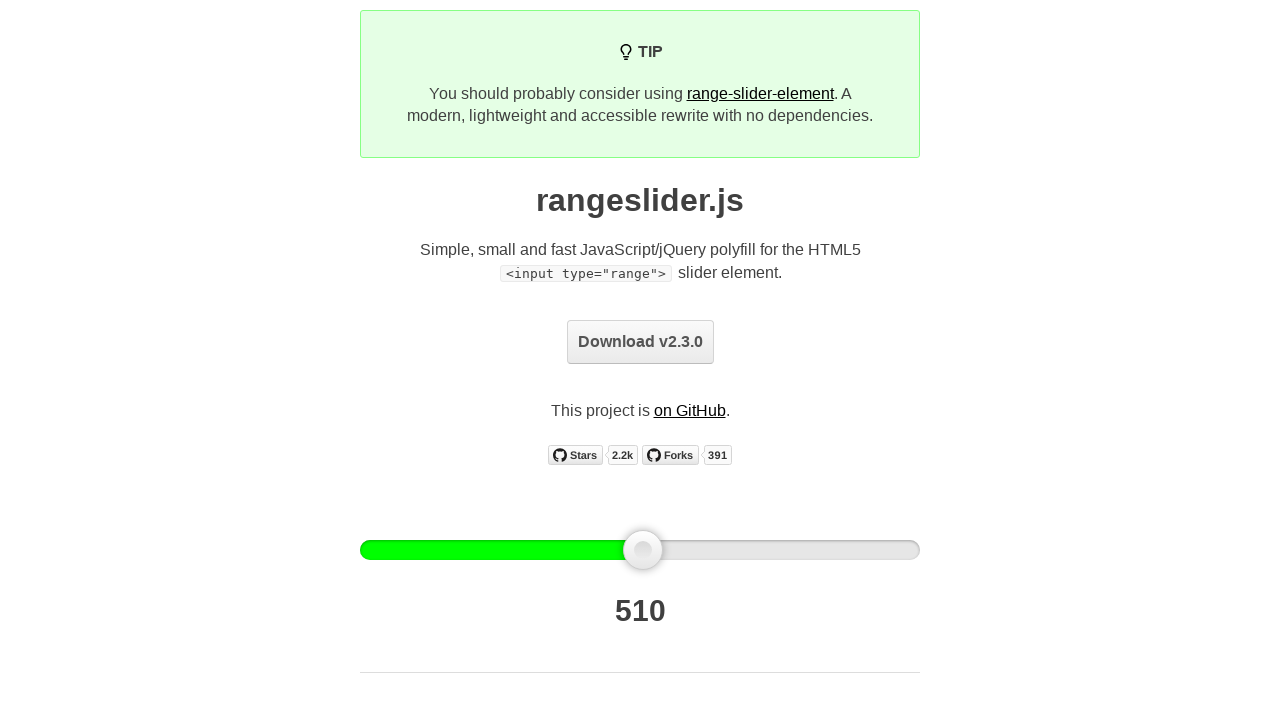

Retrieved updated bounding box of the slider element
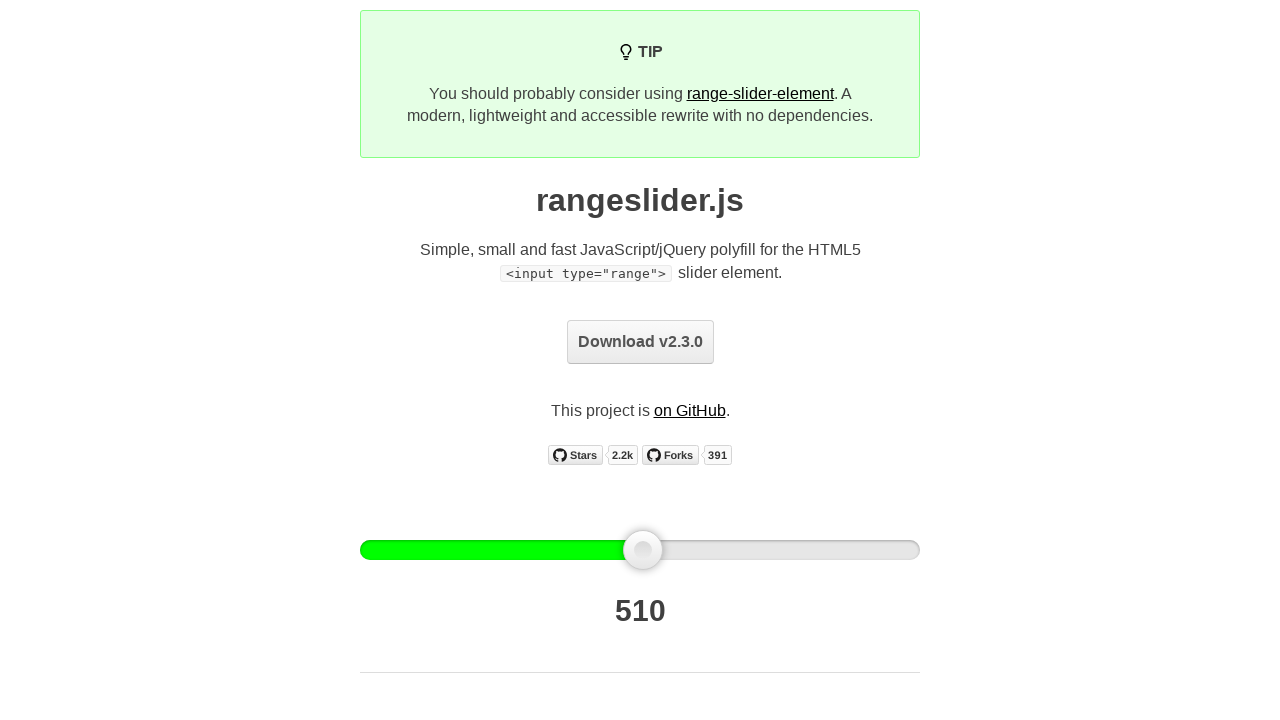

Moved mouse to center of slider handle at (640, 550)
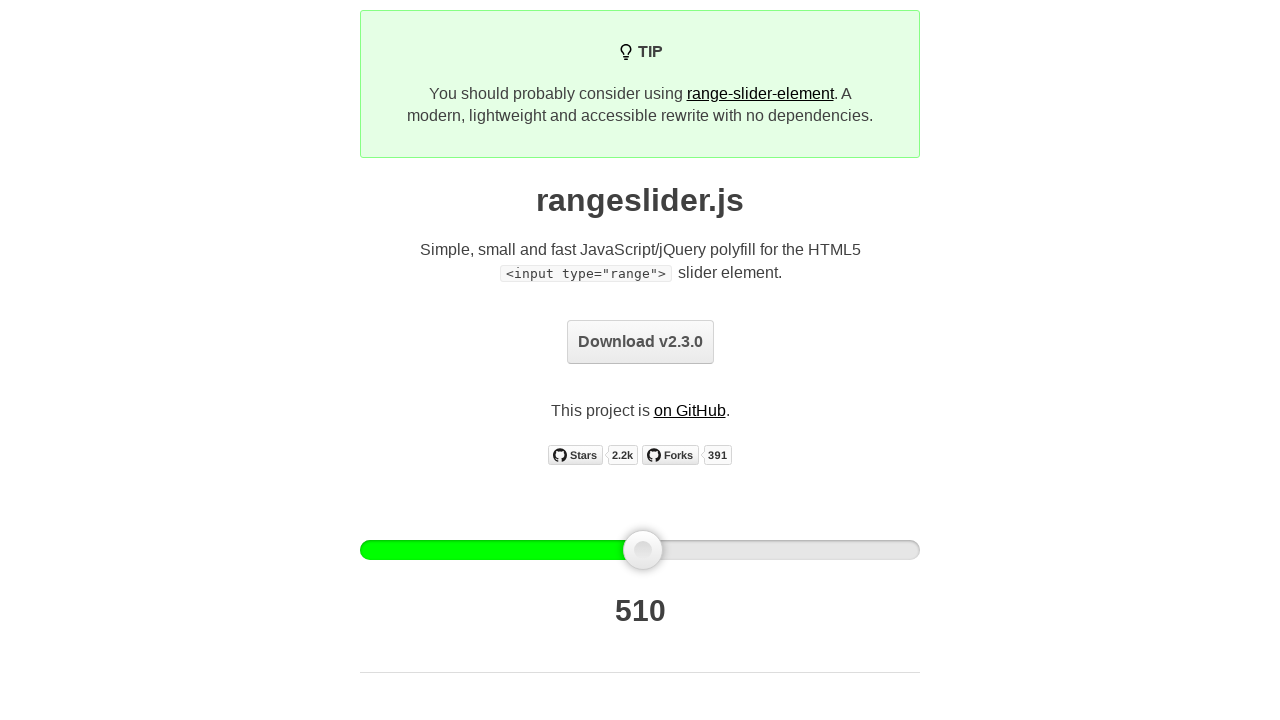

Pressed down mouse button on slider handle at (640, 550)
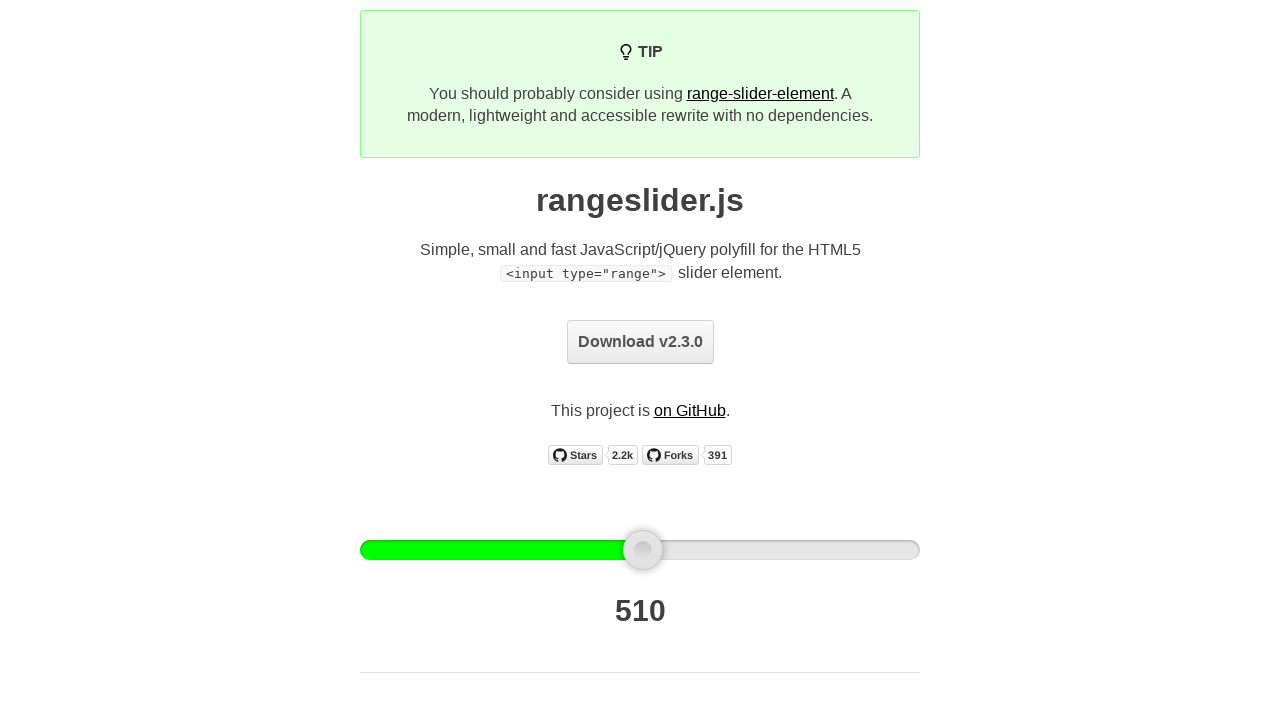

Dragged slider handle horizontally to the right by 100 pixels to change its value at (740, 550)
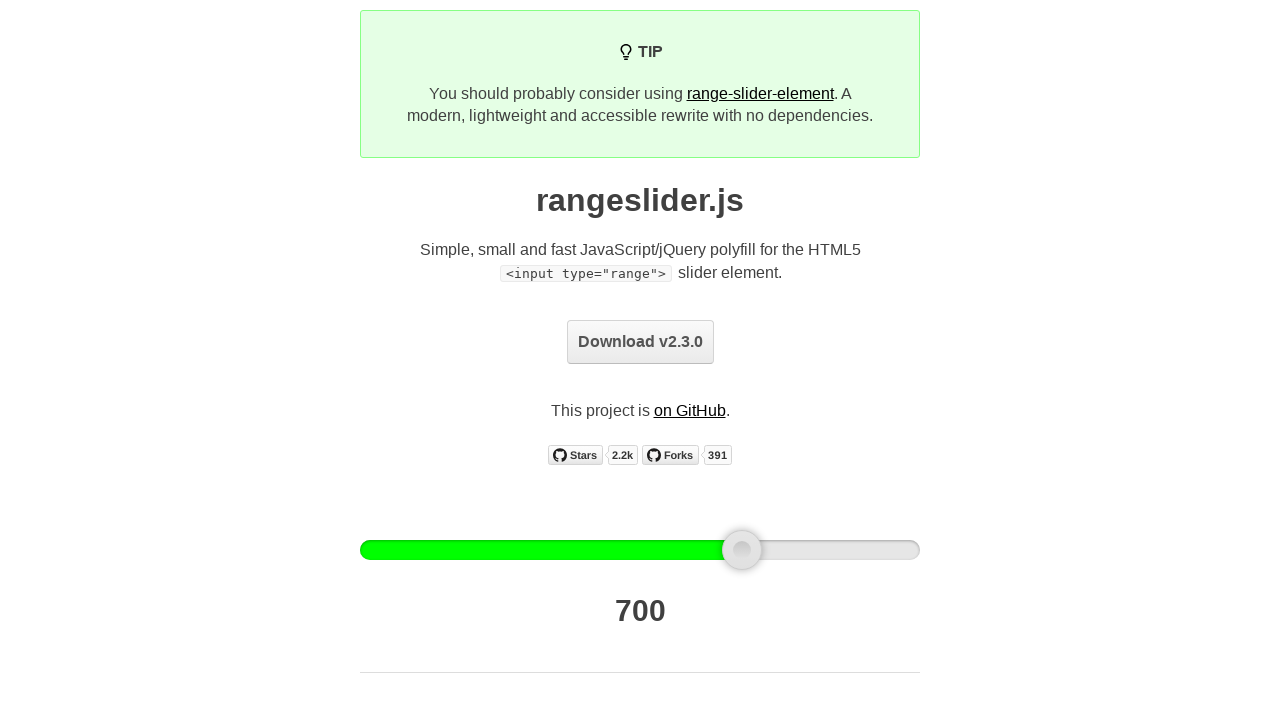

Released mouse button after horizontal drag at (740, 550)
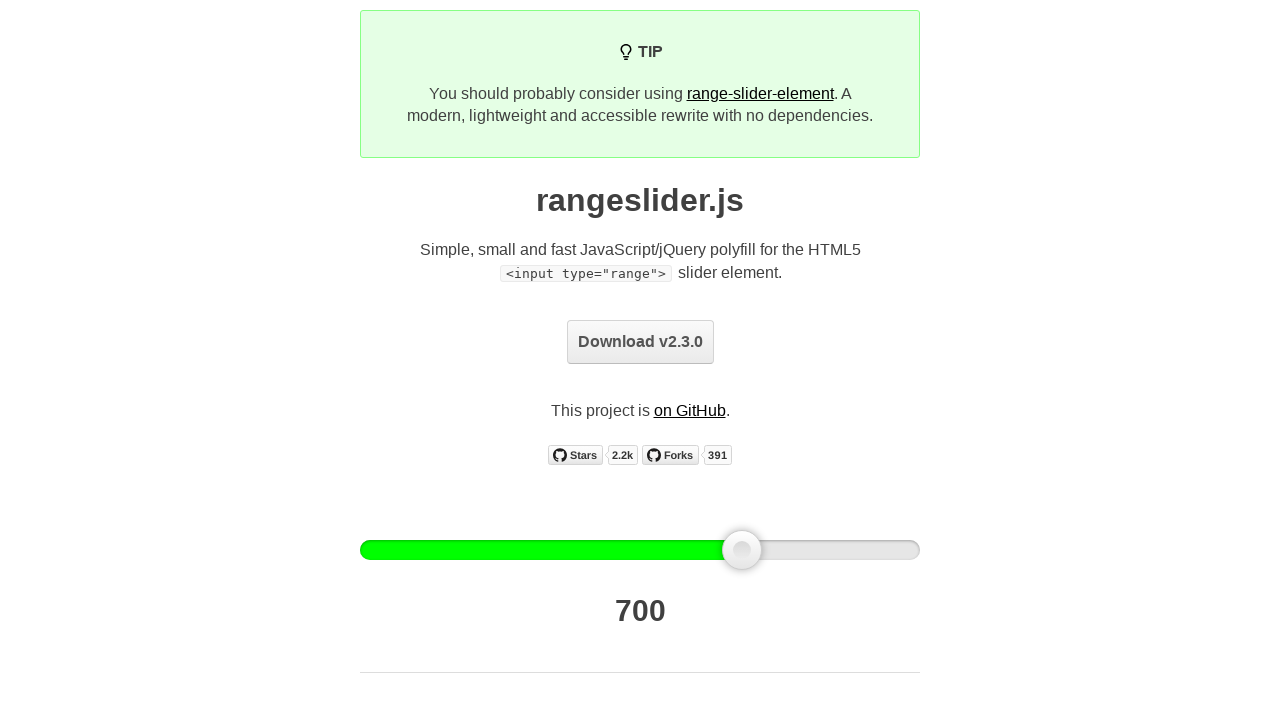

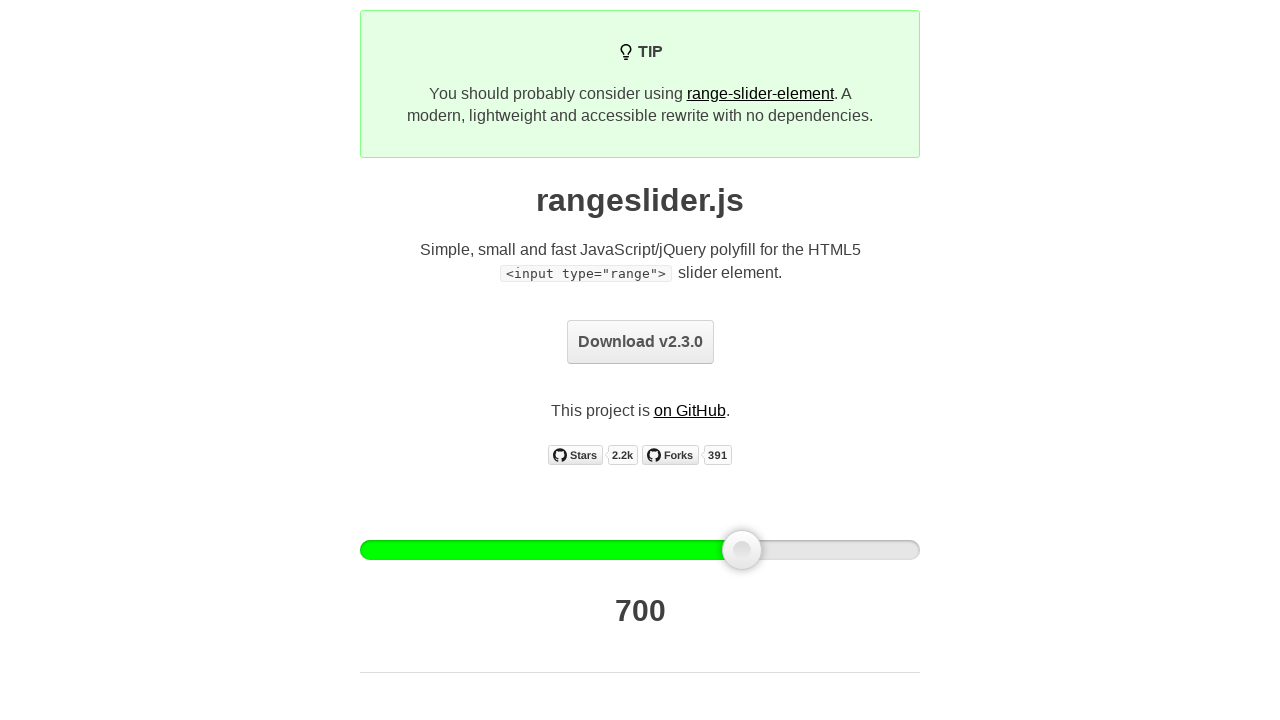